Tests prompt alert by clicking a prompt button, entering text in the prompt dialog, and verifying the response message

Starting URL: https://vinothqaacademy.com/alert-and-popup/

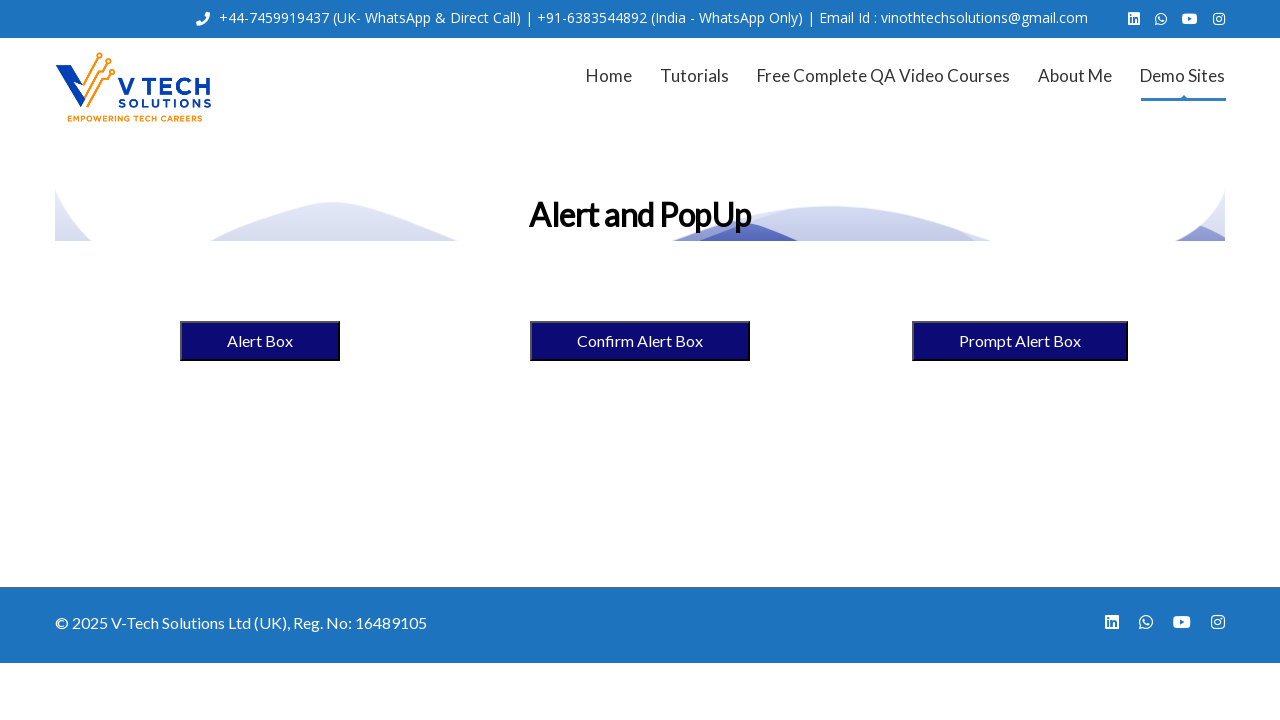

Set up dialog handler to accept prompt with 'Yes'
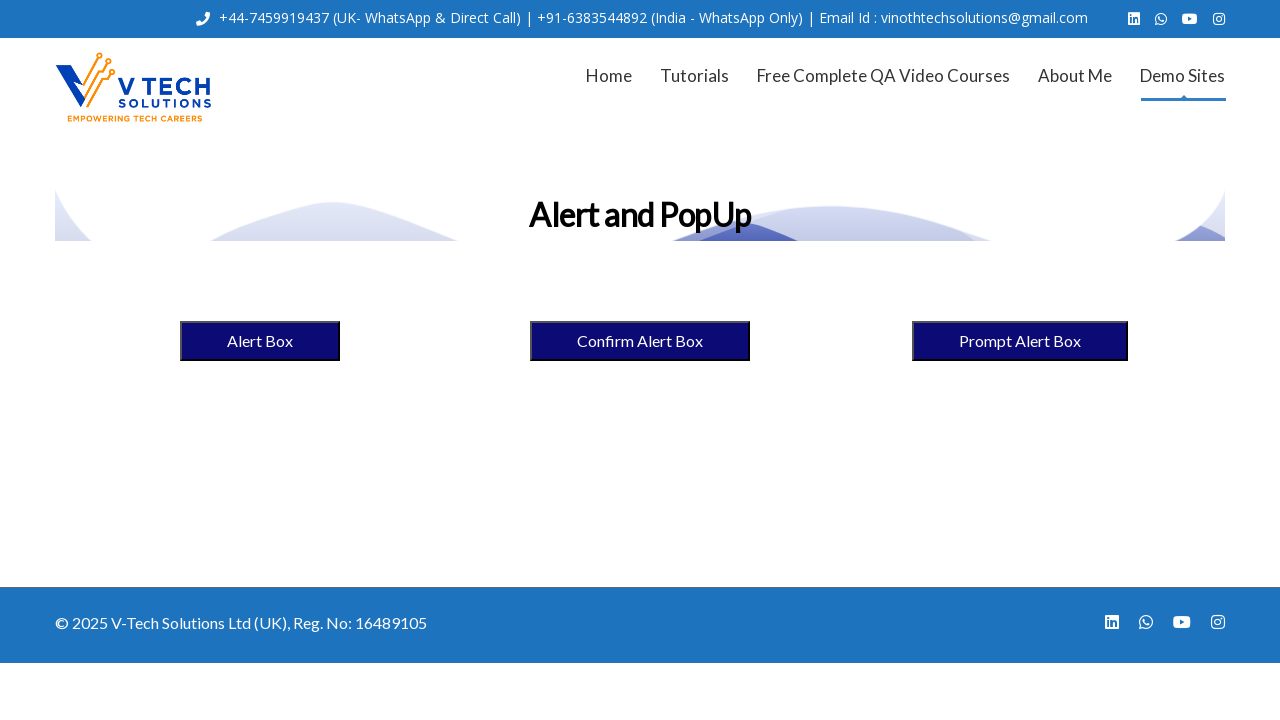

Clicked prompt alert button at (1020, 341) on [name='promptalertbox1234']
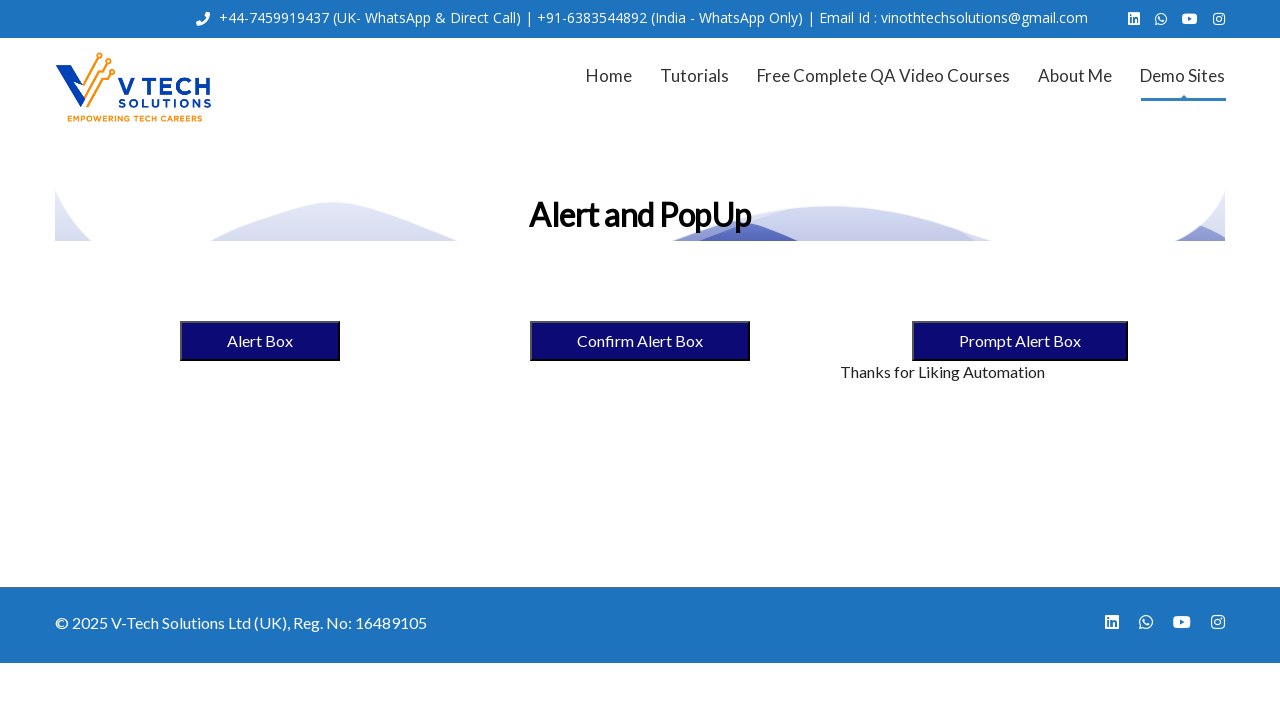

Verified prompt response message equals 'Thanks for Liking Automation'
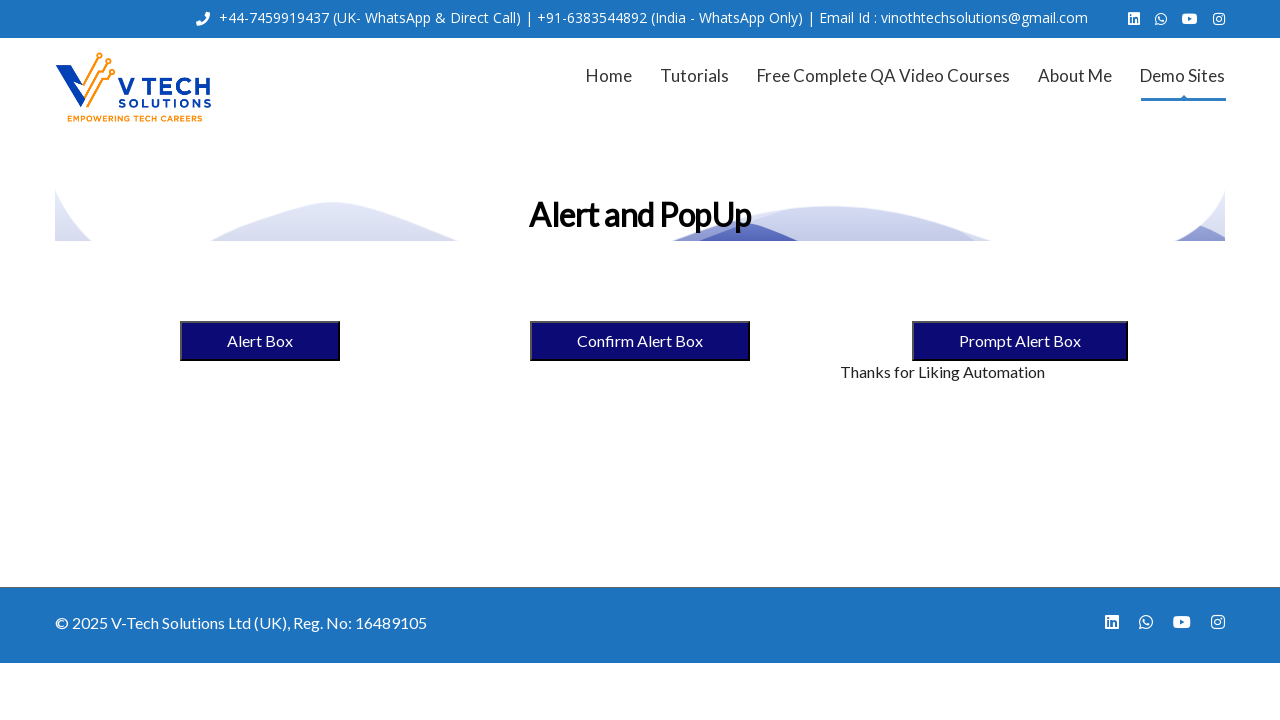

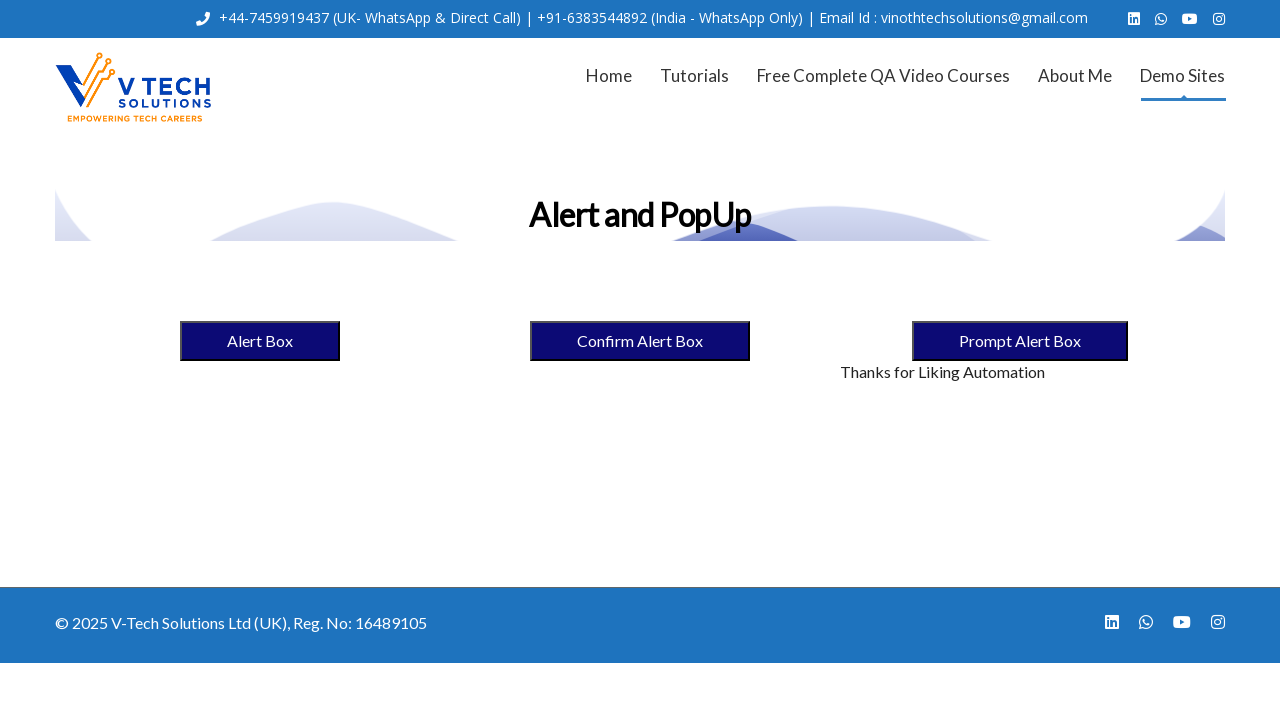